Tests a registration form by filling in personal details including first name, last name, address, email, phone number, selecting gender and hobby, entering passwords, and submitting the form.

Starting URL: http://demo.automationtesting.in/Register.html

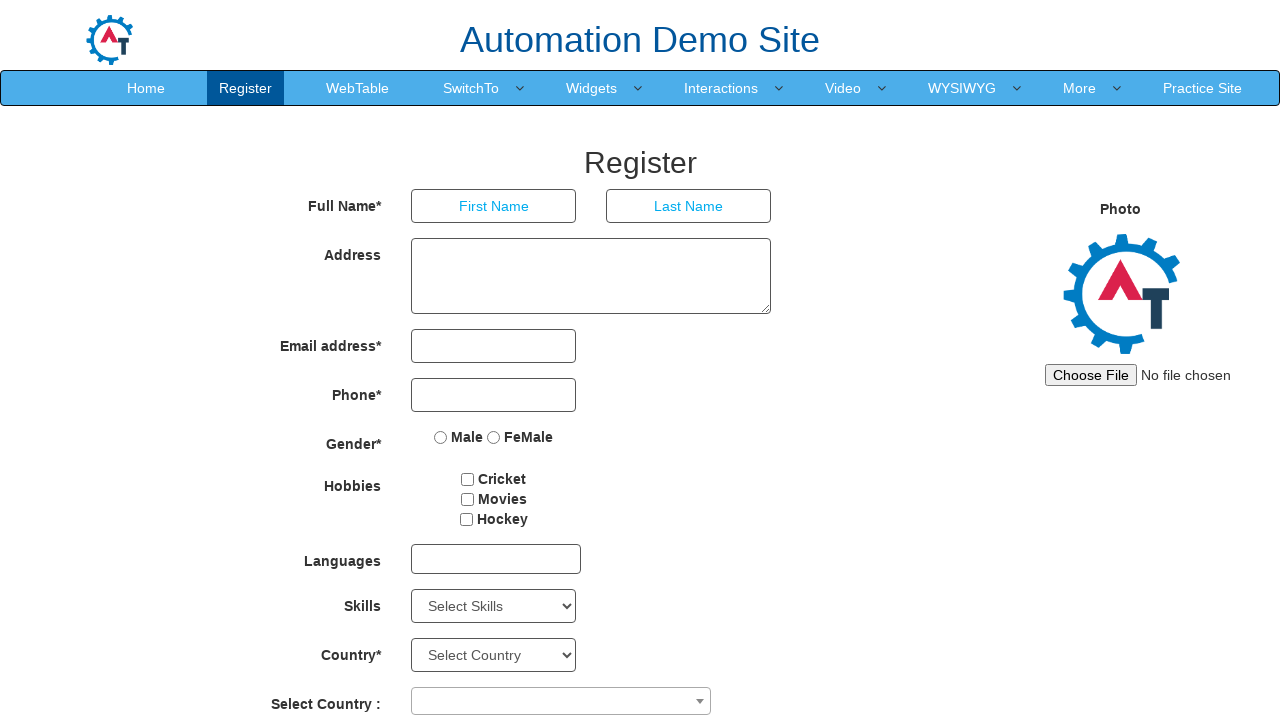

Filled first name field with 'radha' on input[placeholder='First Name']
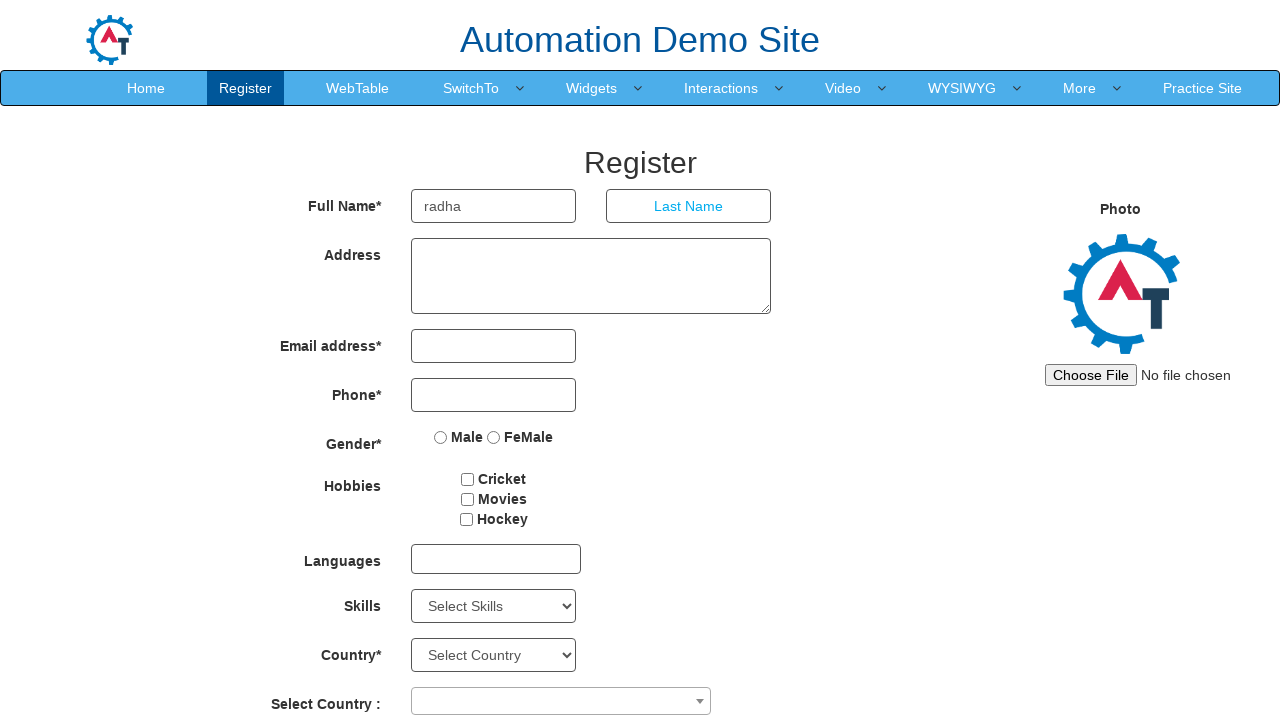

Filled last name field with 'mohan' on input[placeholder='Last Name']
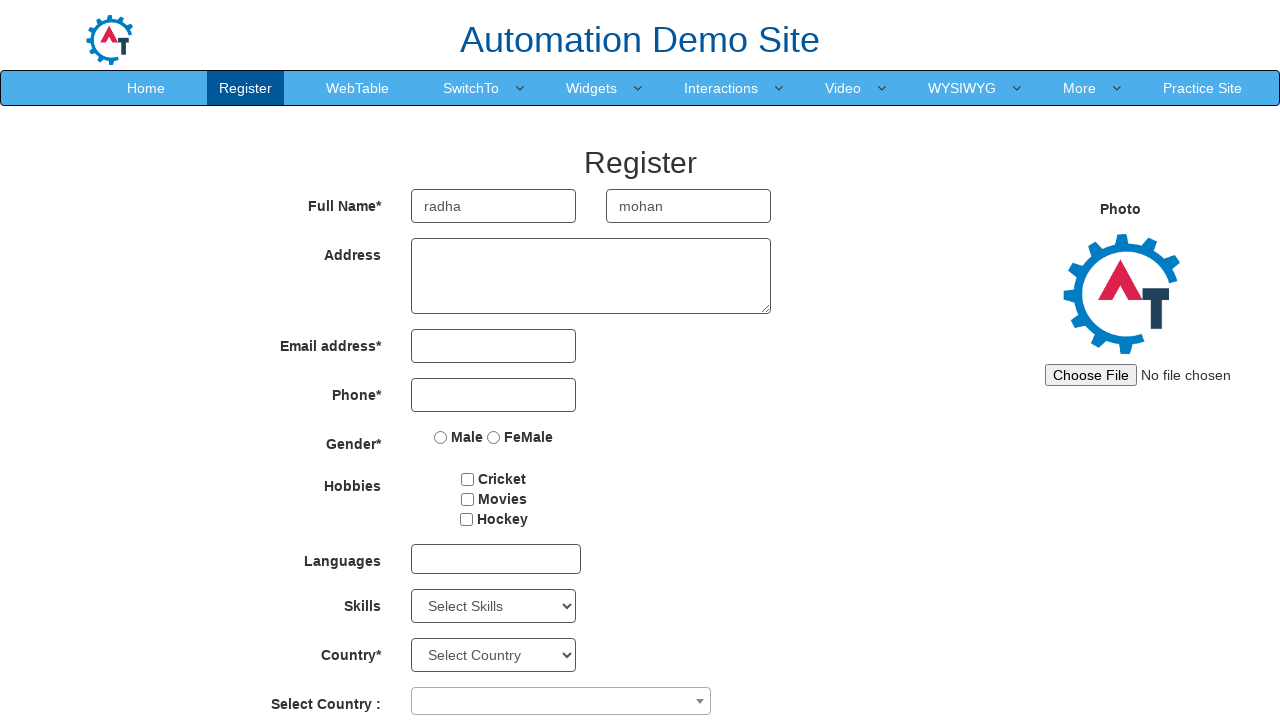

Filled address field with 'chennai' on textarea[ng-model='Adress']
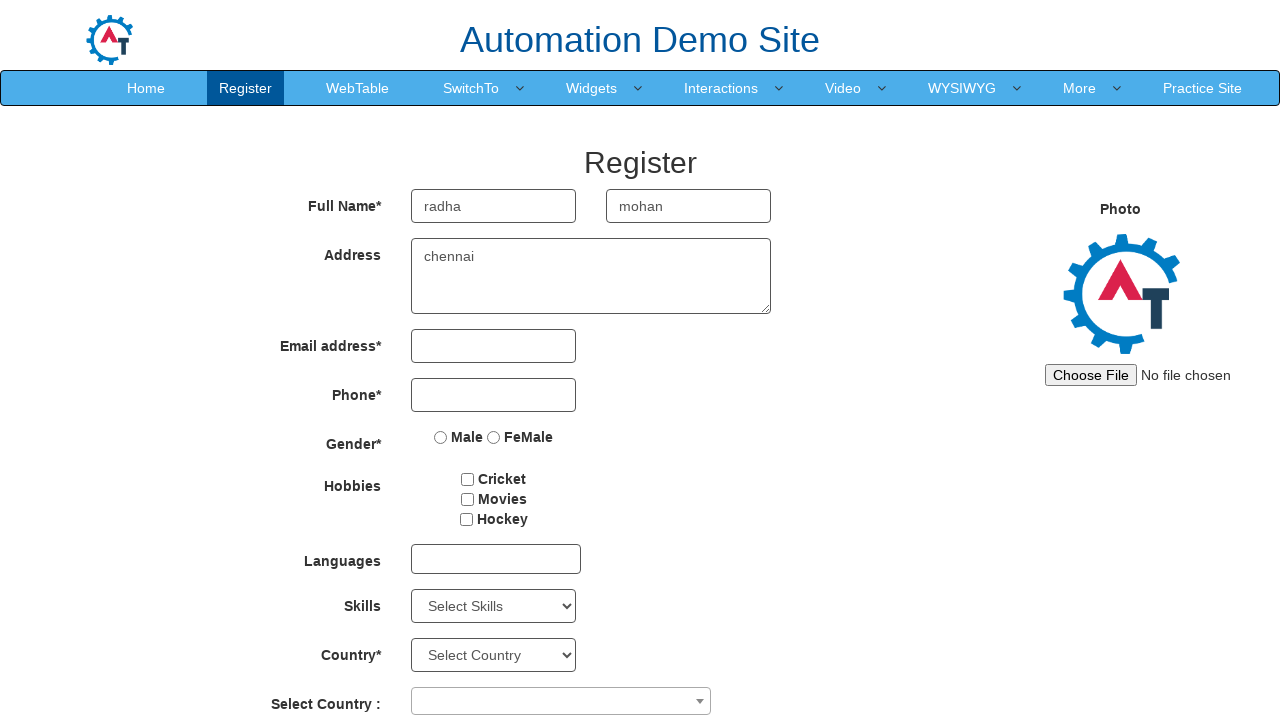

Filled email field with 'radhmoha@gmail.com' on input[type='email']
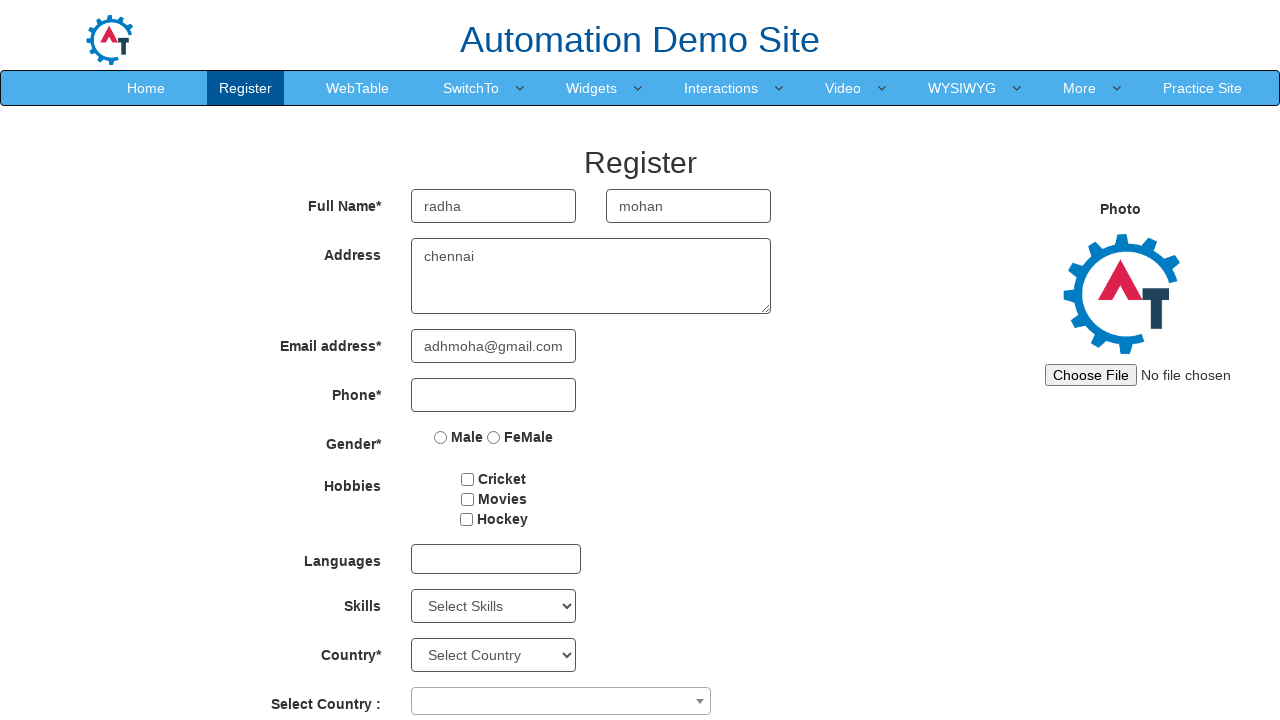

Filled phone number field with '9952128765' on input[type='tel']
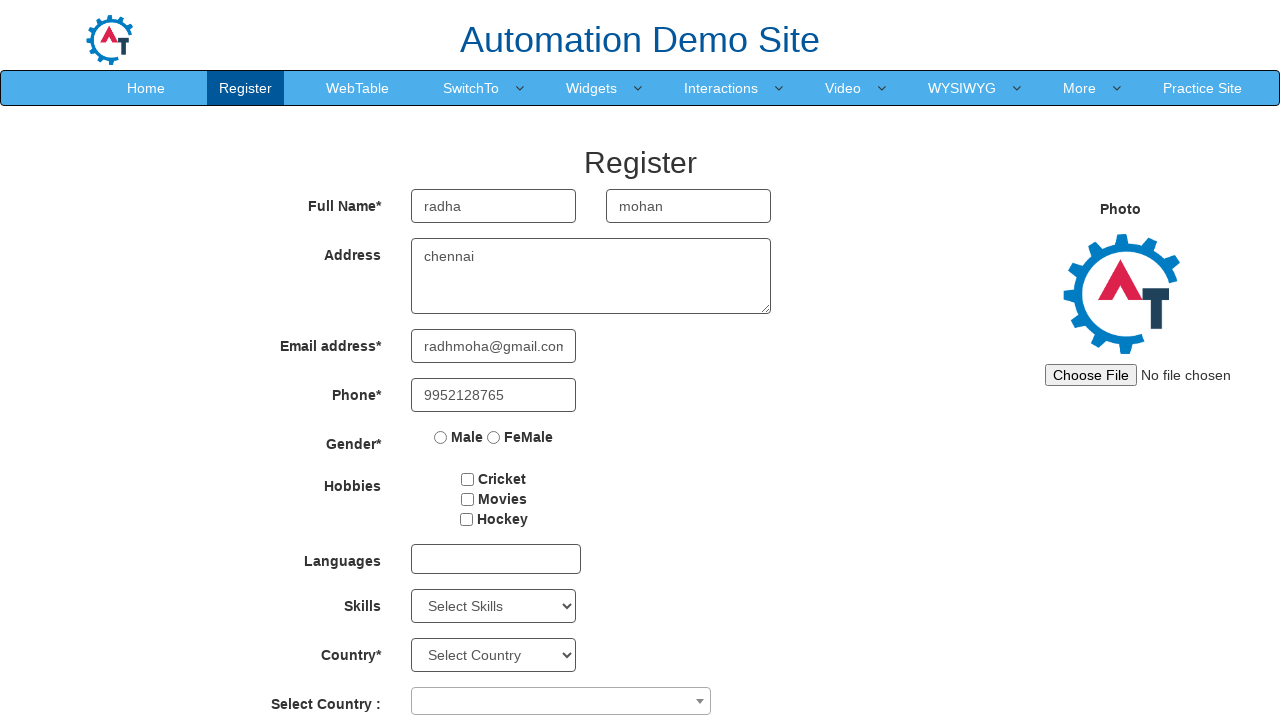

Selected Male gender option at (441, 437) on input[type='radio'] >> nth=0
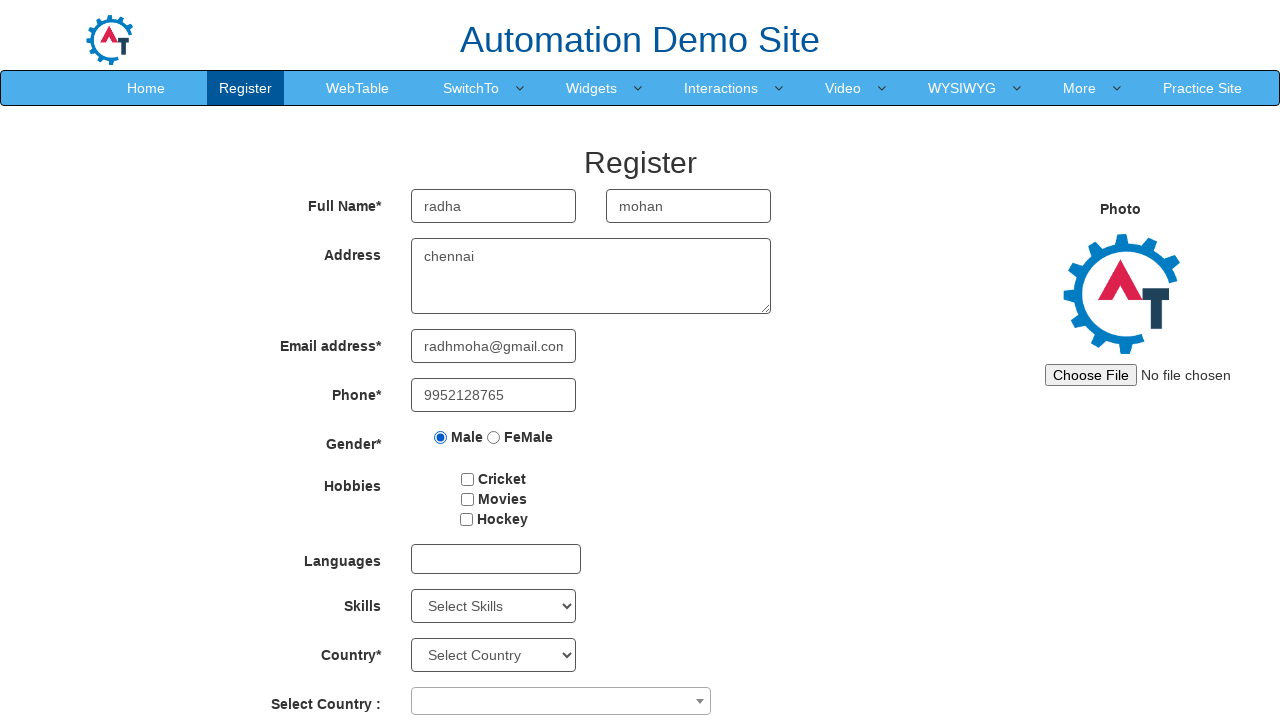

Selected hobby checkbox1 at (468, 479) on #checkbox1
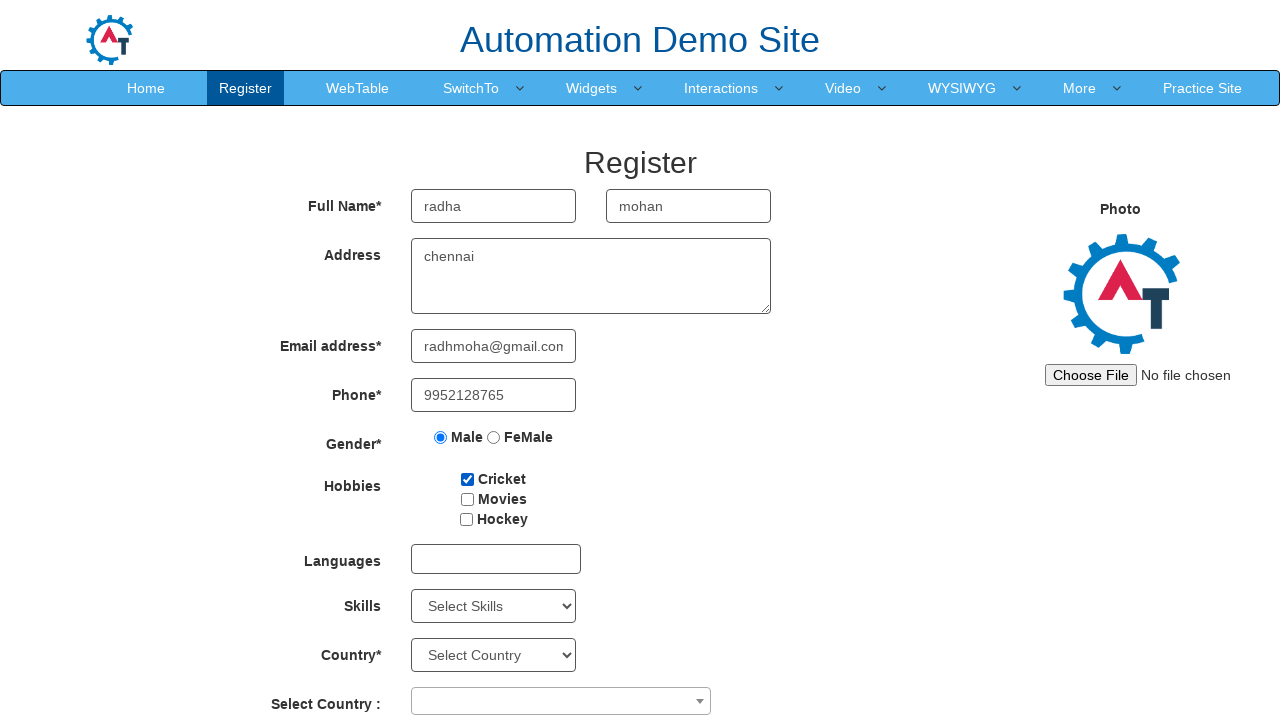

Filled first password field with '1234' on #firstpassword
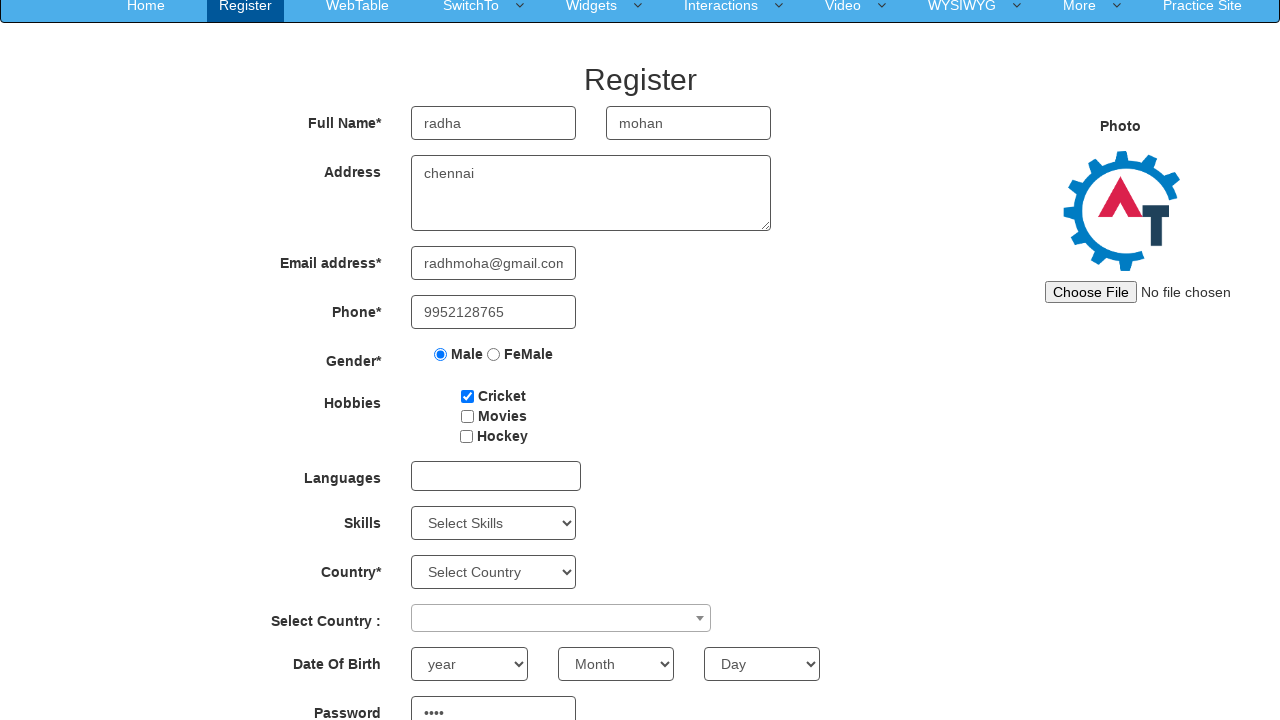

Filled confirm password field with '12345' on #secondpassword
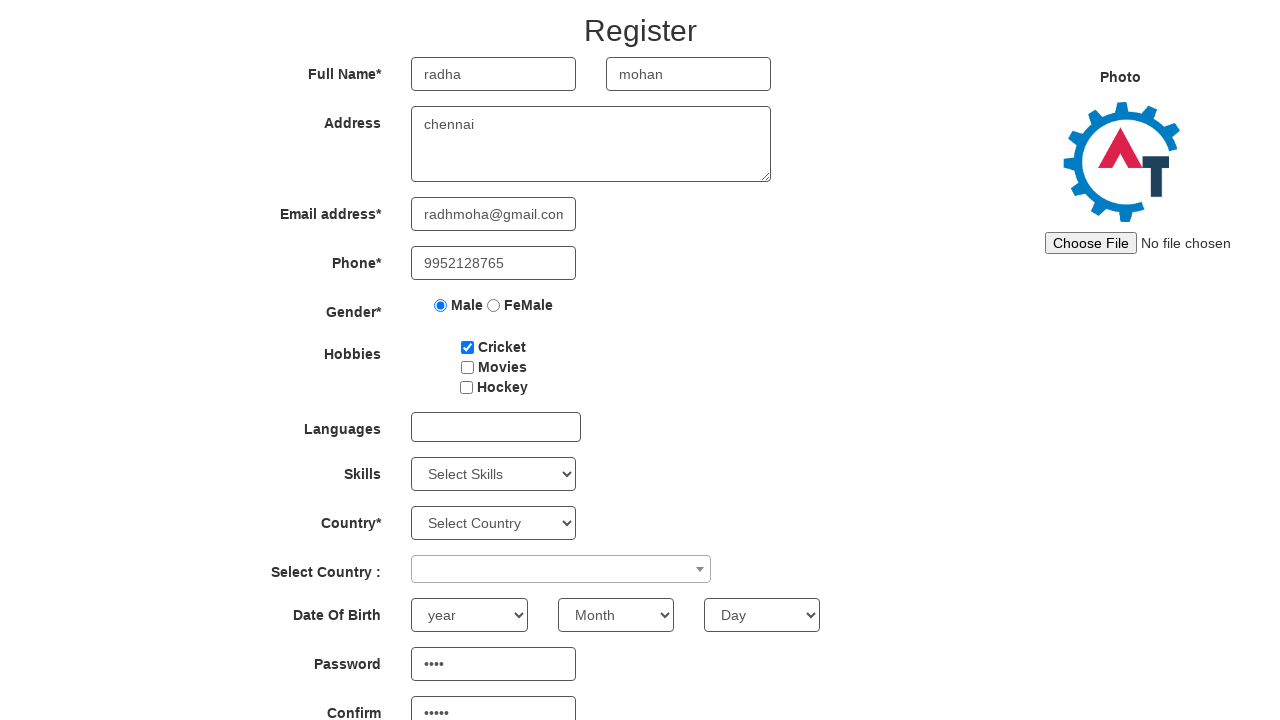

Clicked submit button to register form at (572, 623) on #submitbtn
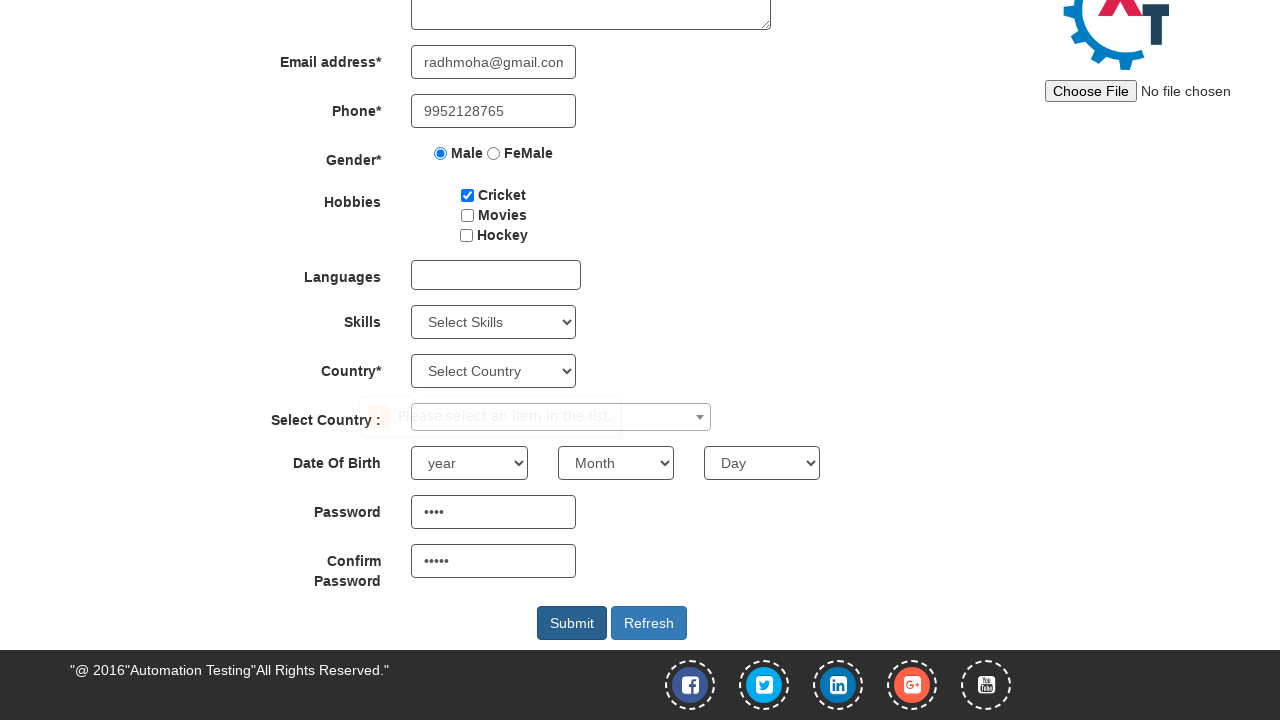

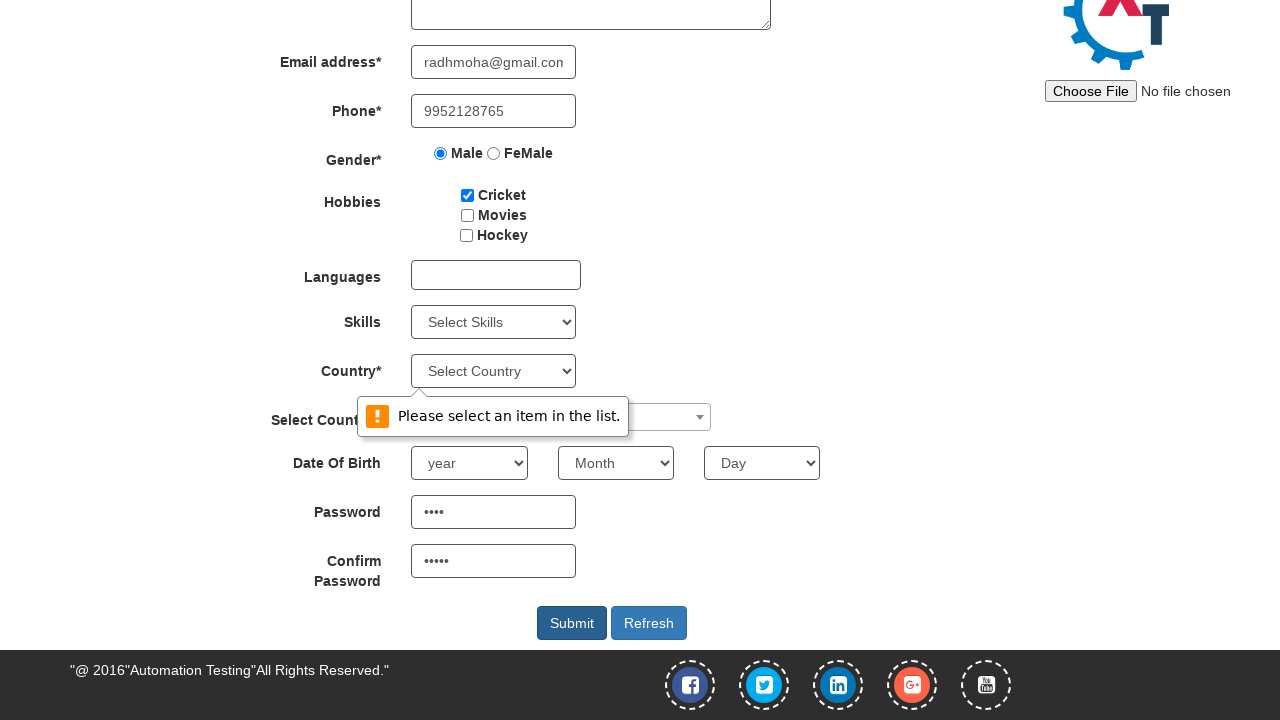